Tests JavaScript alert and prompt dialog interactions by clicking buttons that trigger alerts and dismissing the dialogs

Starting URL: https://the-internet.herokuapp.com/javascript_alerts

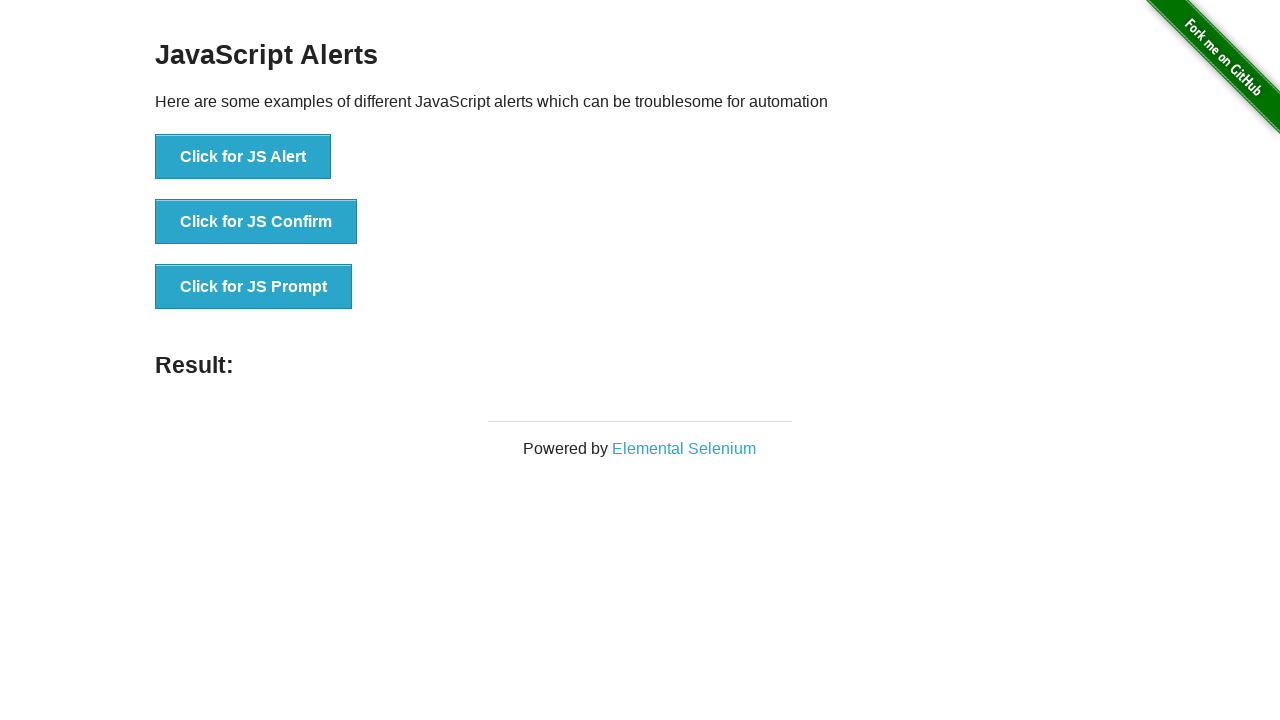

Clicked JS Alert button and set up dialog handler at (243, 157) on text=Click for JS Alert
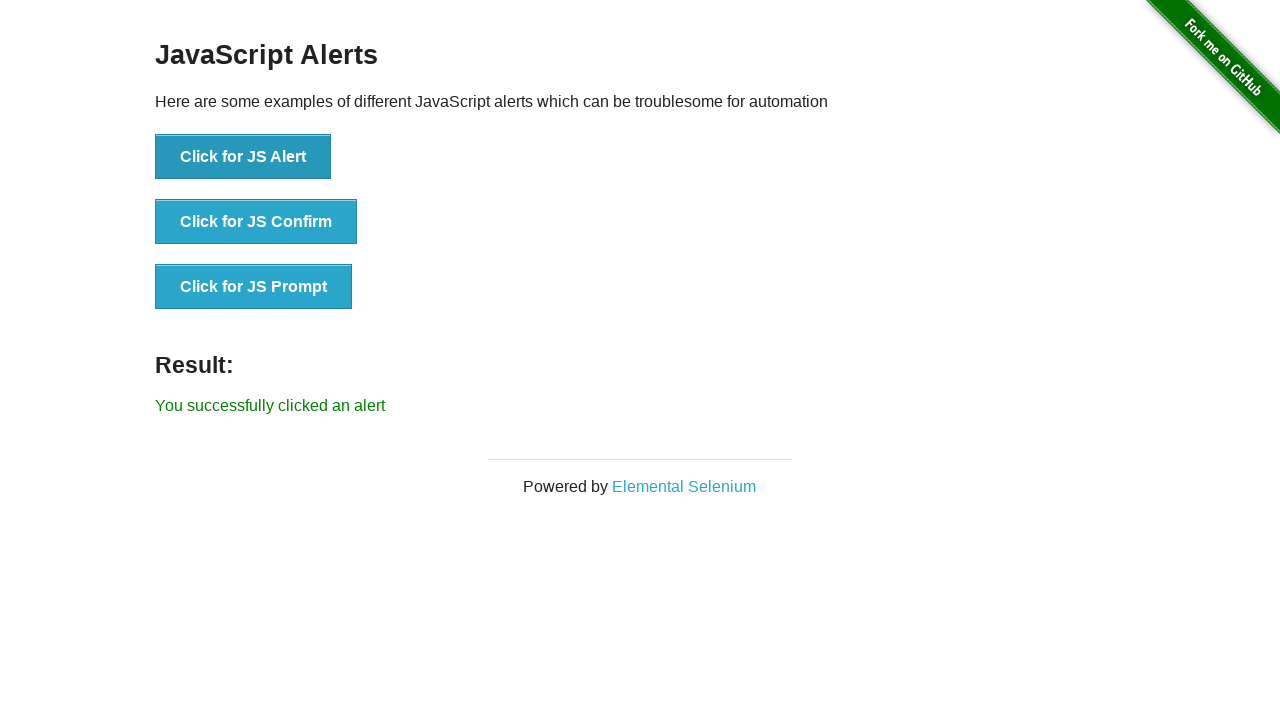

Waited for JS Alert dialog to be dismissed
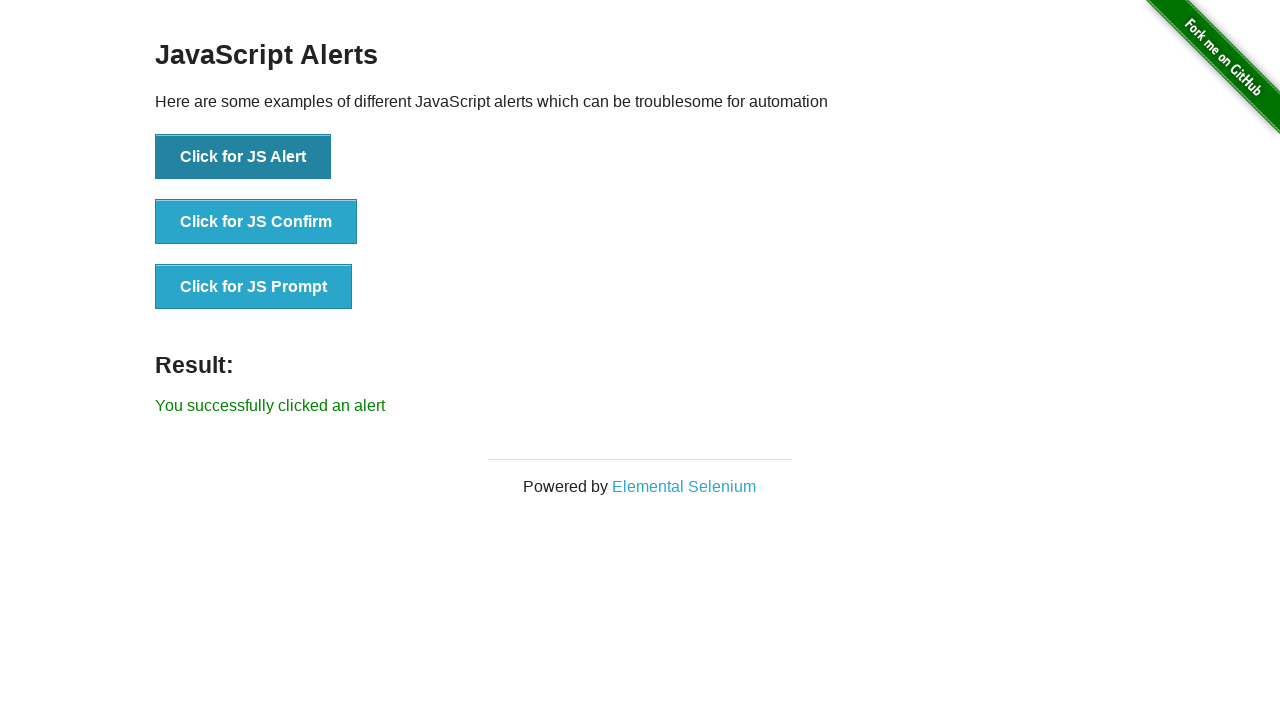

Clicked JS Prompt button and set up dialog handler at (254, 287) on text=Click for JS Prompt
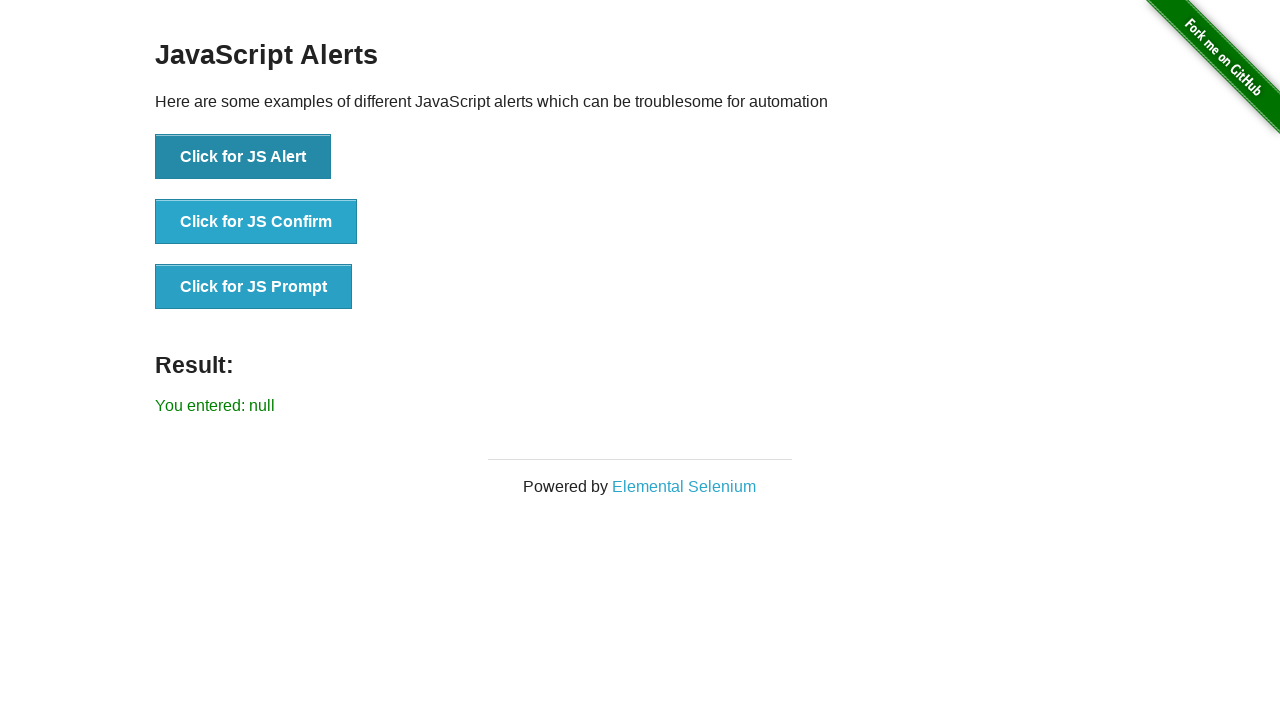

Waited for JS Prompt dialog to be dismissed
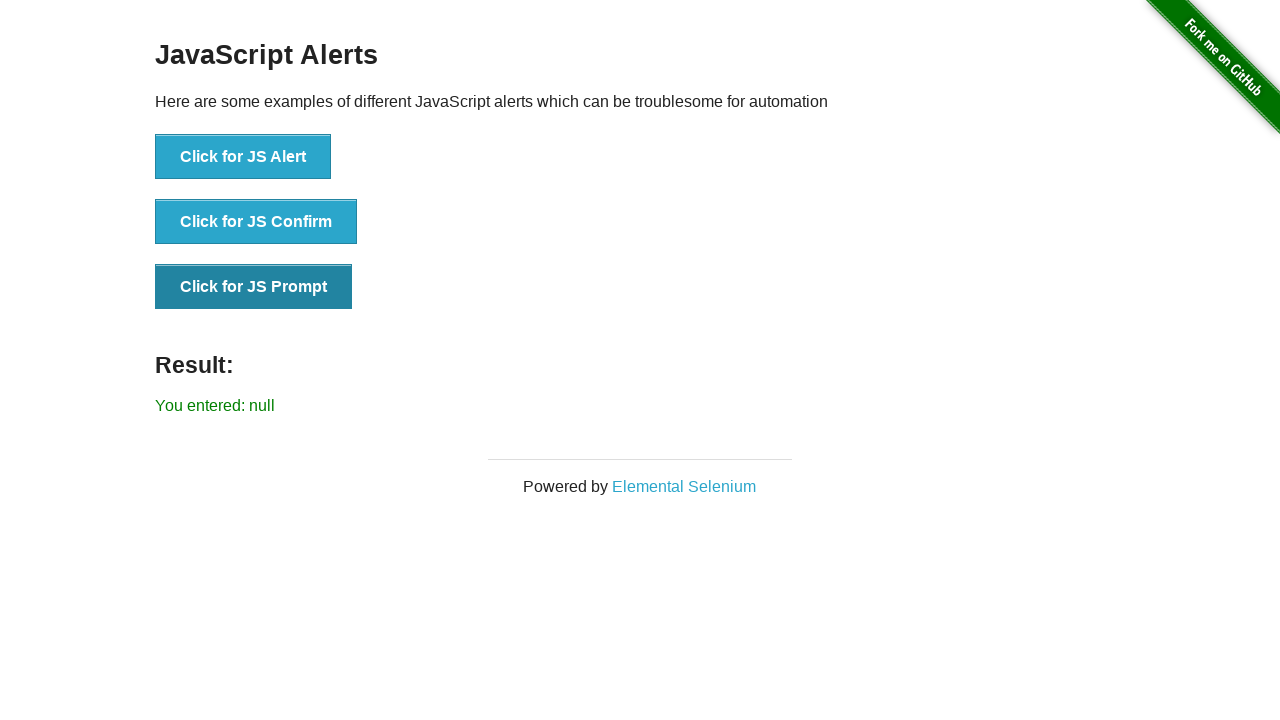

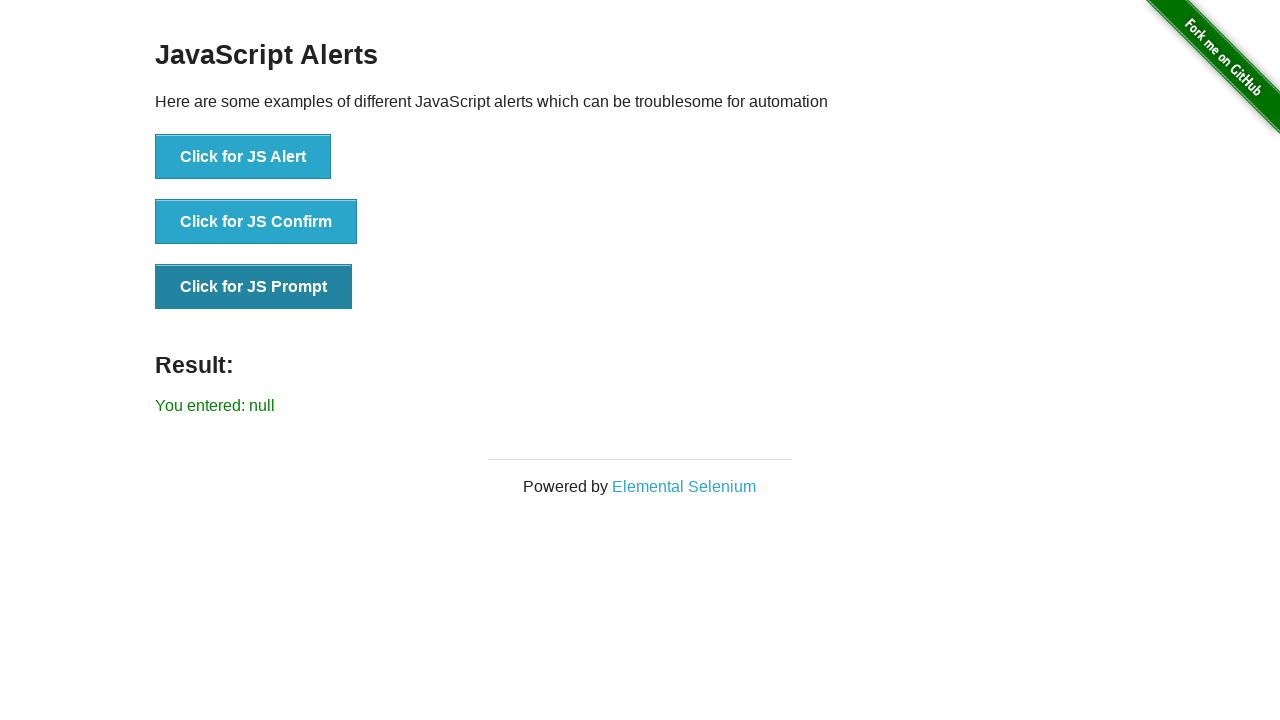